Tests Shadow DOM element interaction by navigating to a books PWA app and typing a search query into an input field that's nested inside a Shadow DOM.

Starting URL: https://books-pwakit.appspot.com/

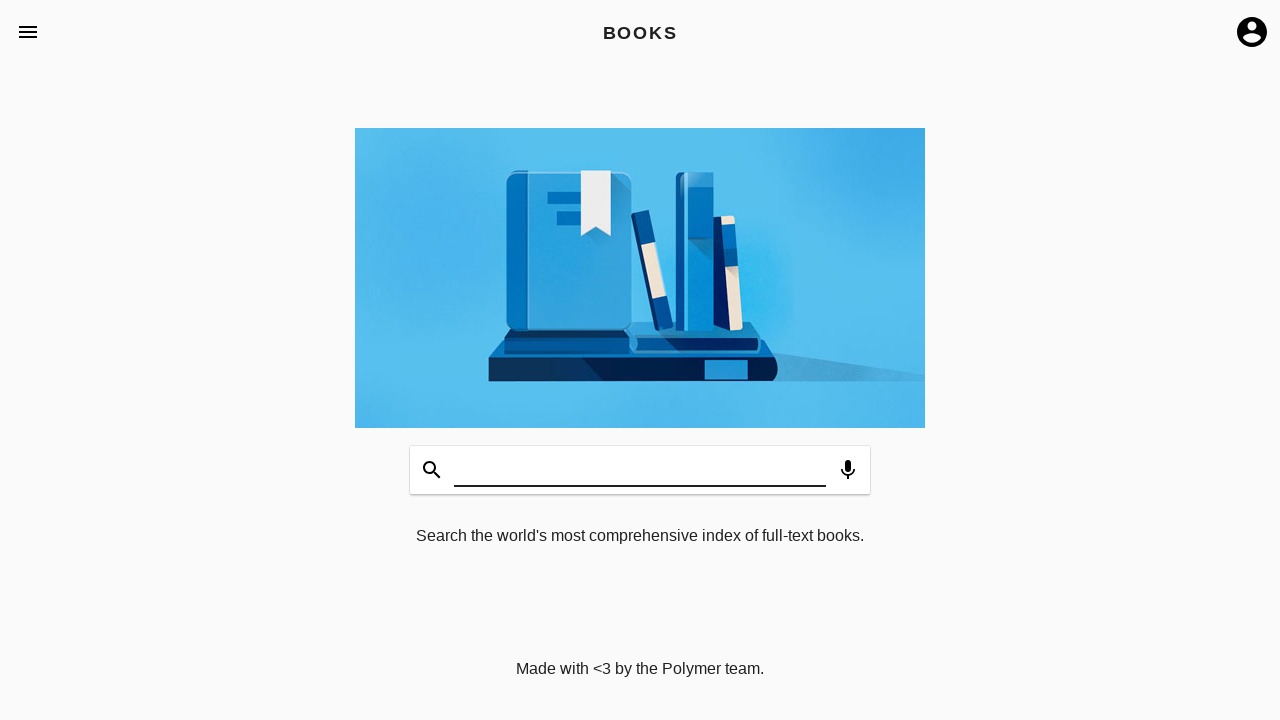

Waited for books PWA app (book-app element) to load
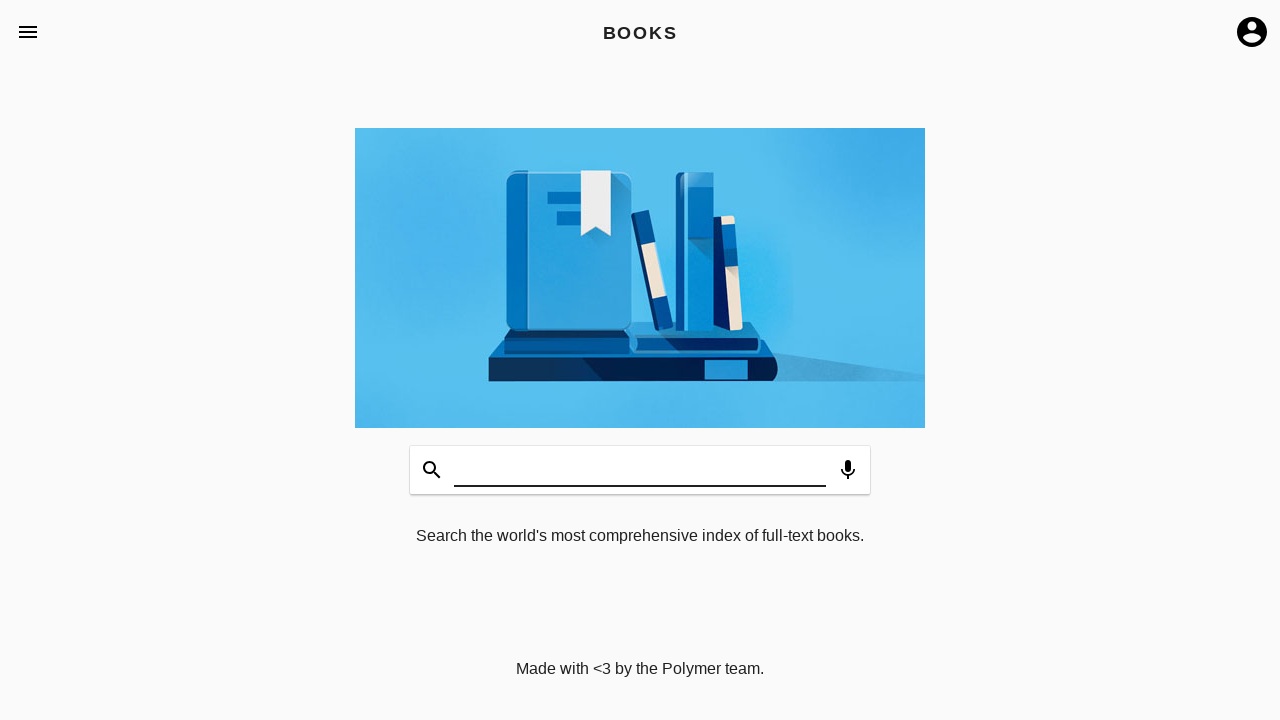

Typed 'Welcome' into search input field nested in Shadow DOM on book-app[apptitle='BOOKS'] >> #input
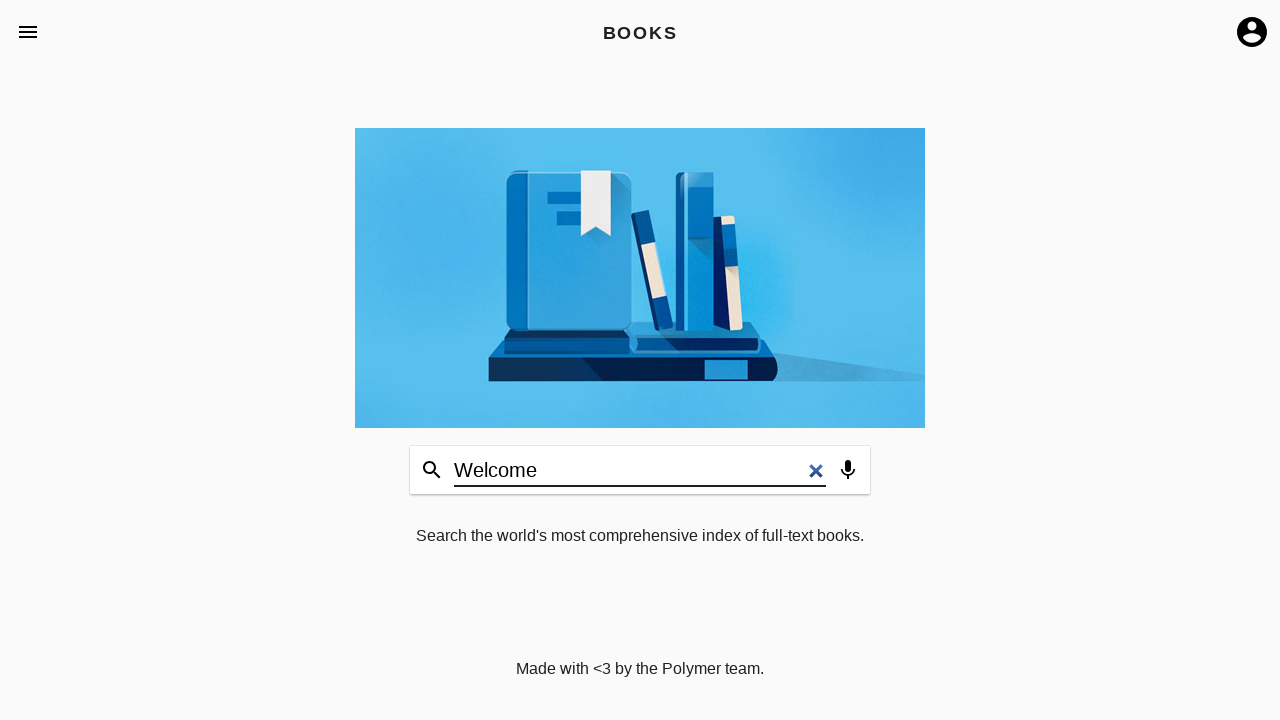

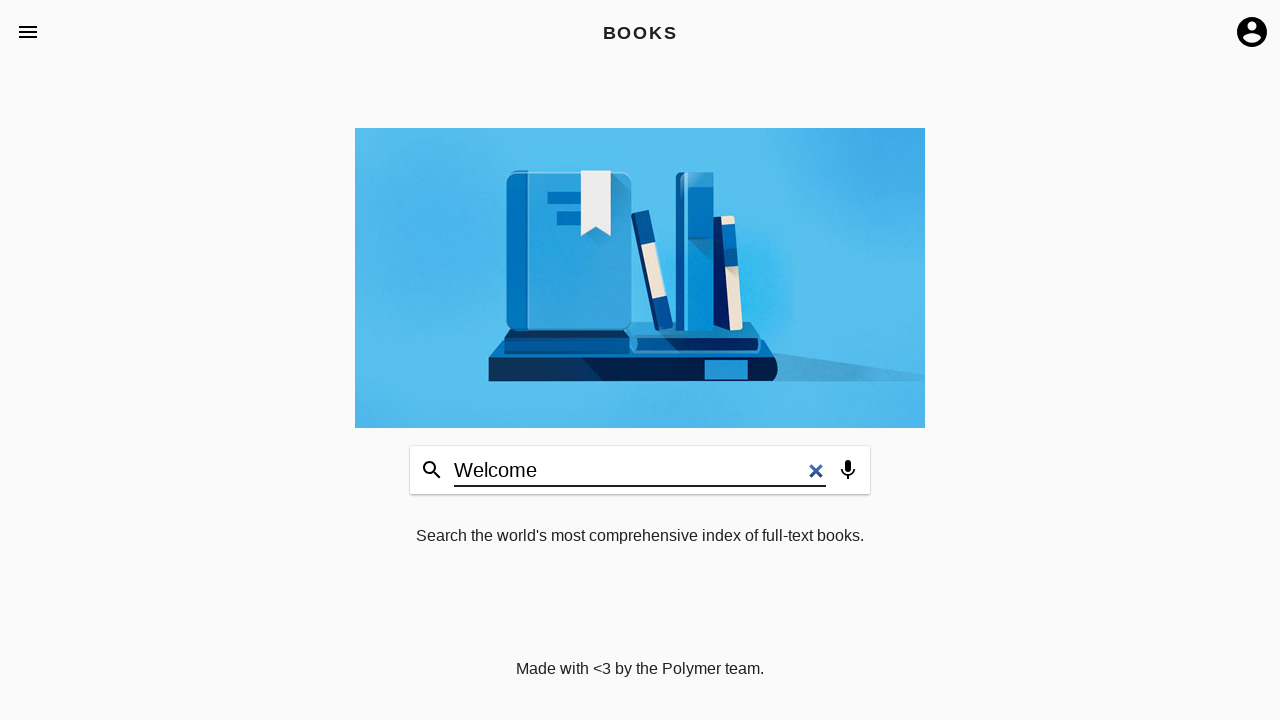